Tests dropdown functionality by clicking a dropdown button and selecting the Flipkart option from the dropdown menu

Starting URL: https://omayo.blogspot.com/

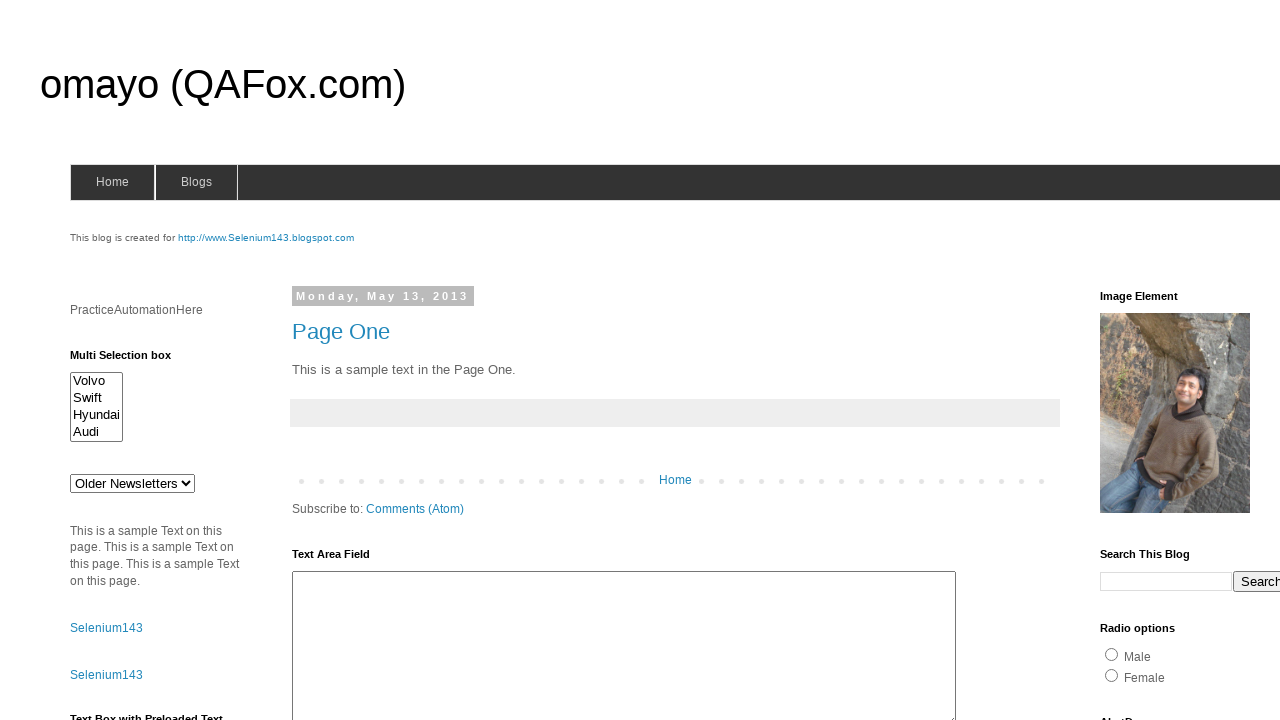

Clicked the Dropdown button at (1227, 360) on xpath=//div[@class='dropdown']/child::button[text()='Dropdown']
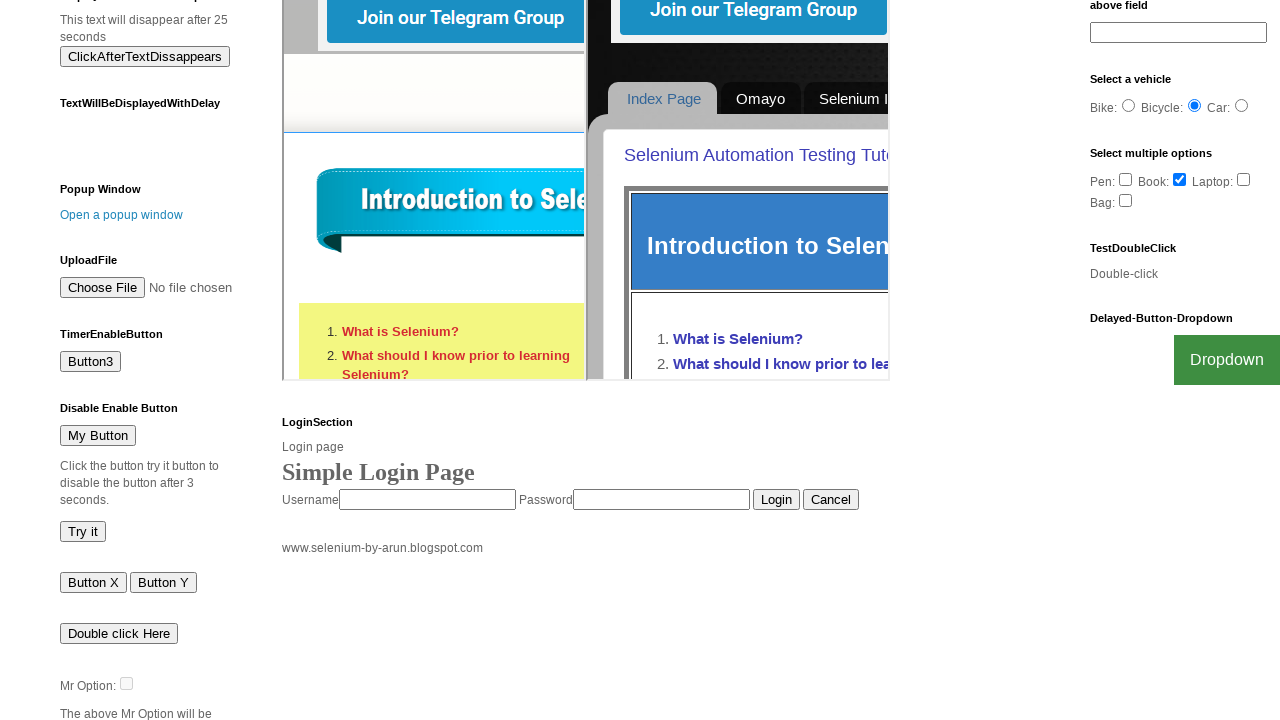

Selected Flipkart option from the dropdown menu at (1200, 700) on xpath=//div[@id='myDropdown']/child::a[text()='Flipkart']
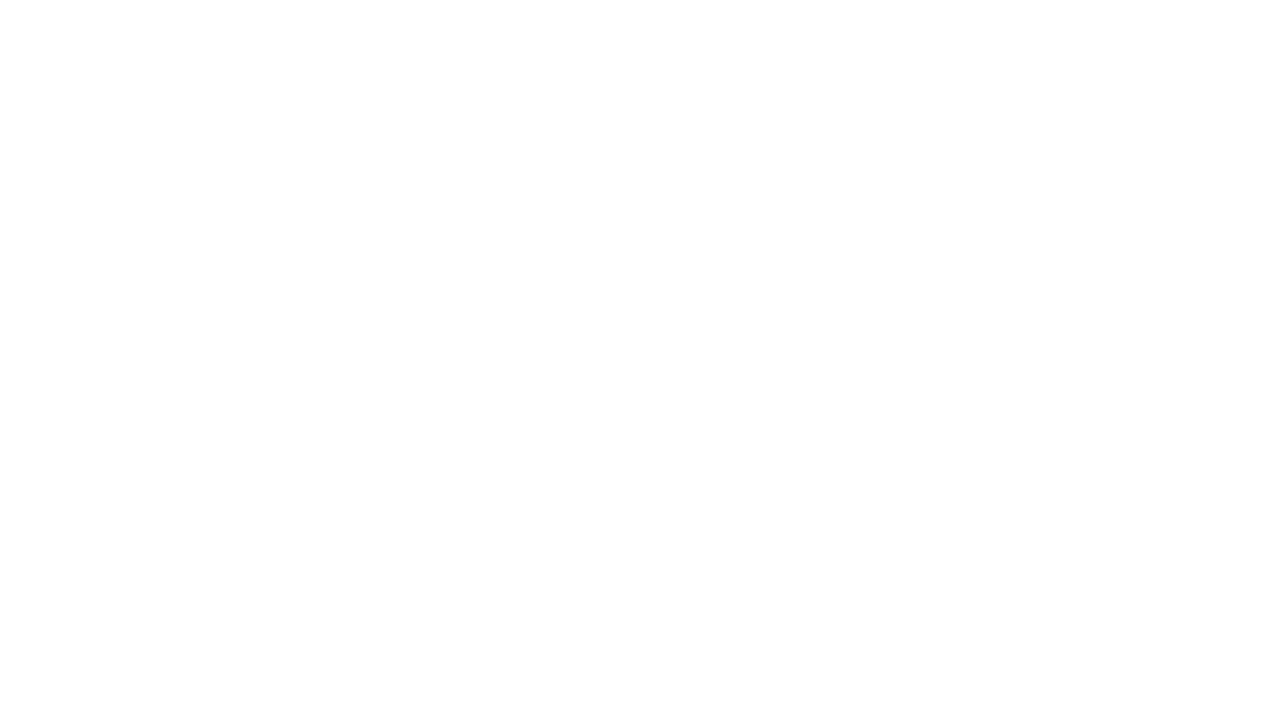

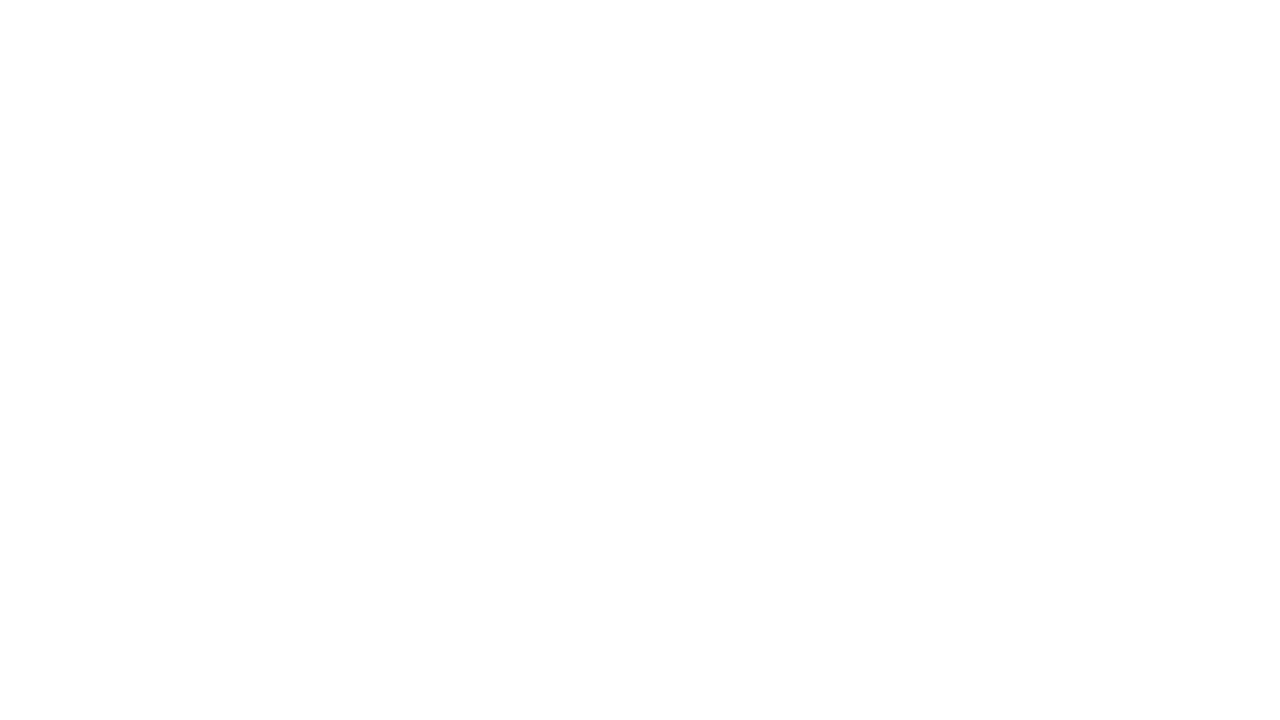